Tests dropdown selection functionality by clicking on a dropdown element and selecting "Option1" from the available options

Starting URL: https://rahulshettyacademy.com/AutomationPractice/

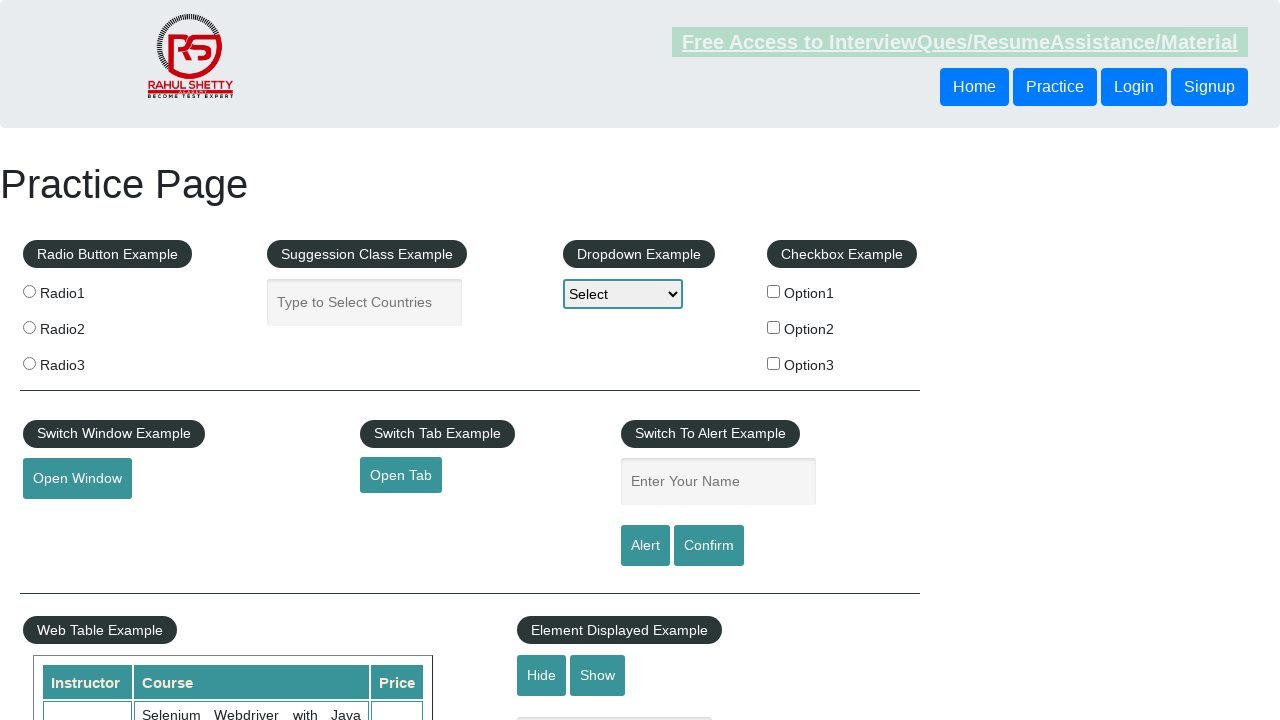

Navigated to AutomationPractice page
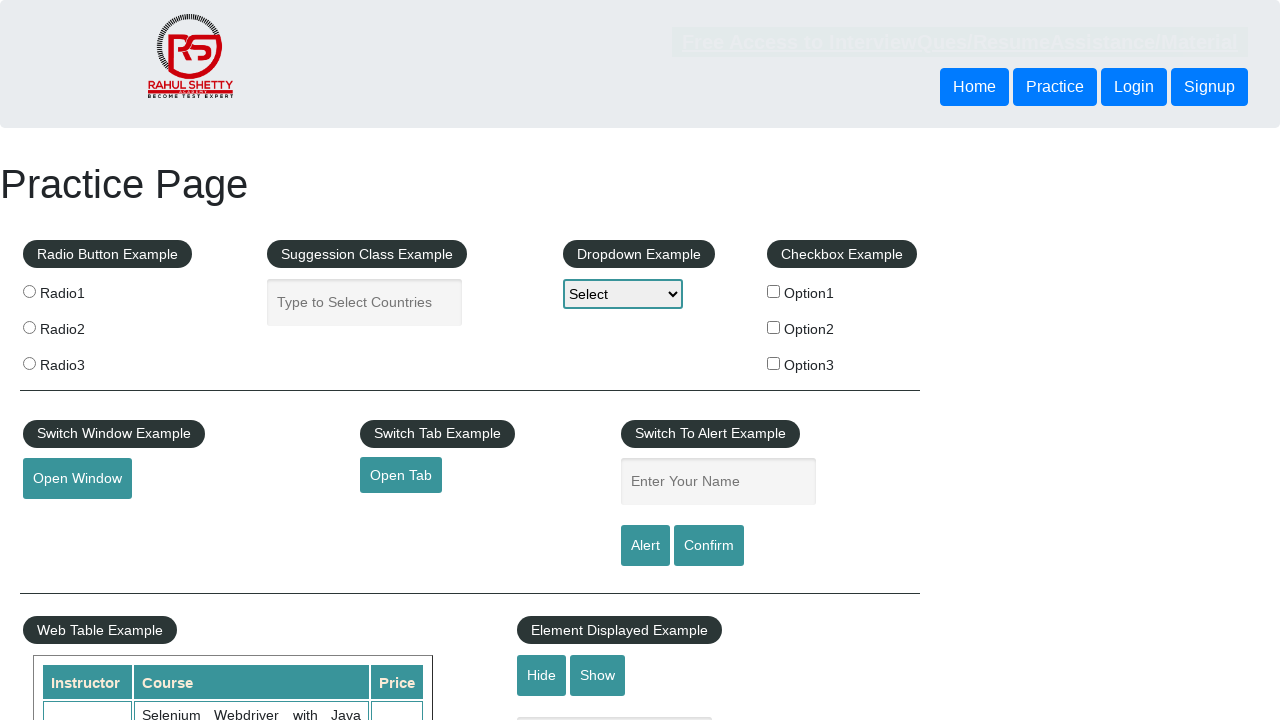

Clicked on dropdown element at (623, 294) on #dropdown-class-example
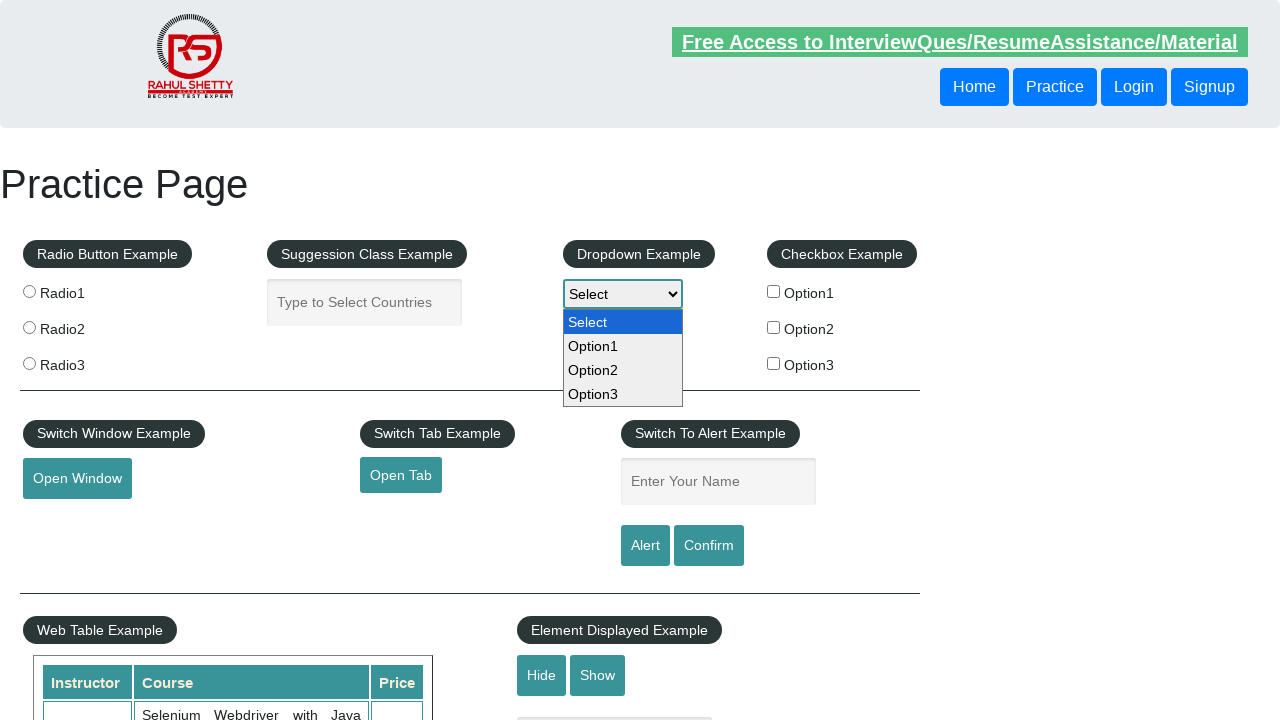

Selected 'Option1' from dropdown on #dropdown-class-example
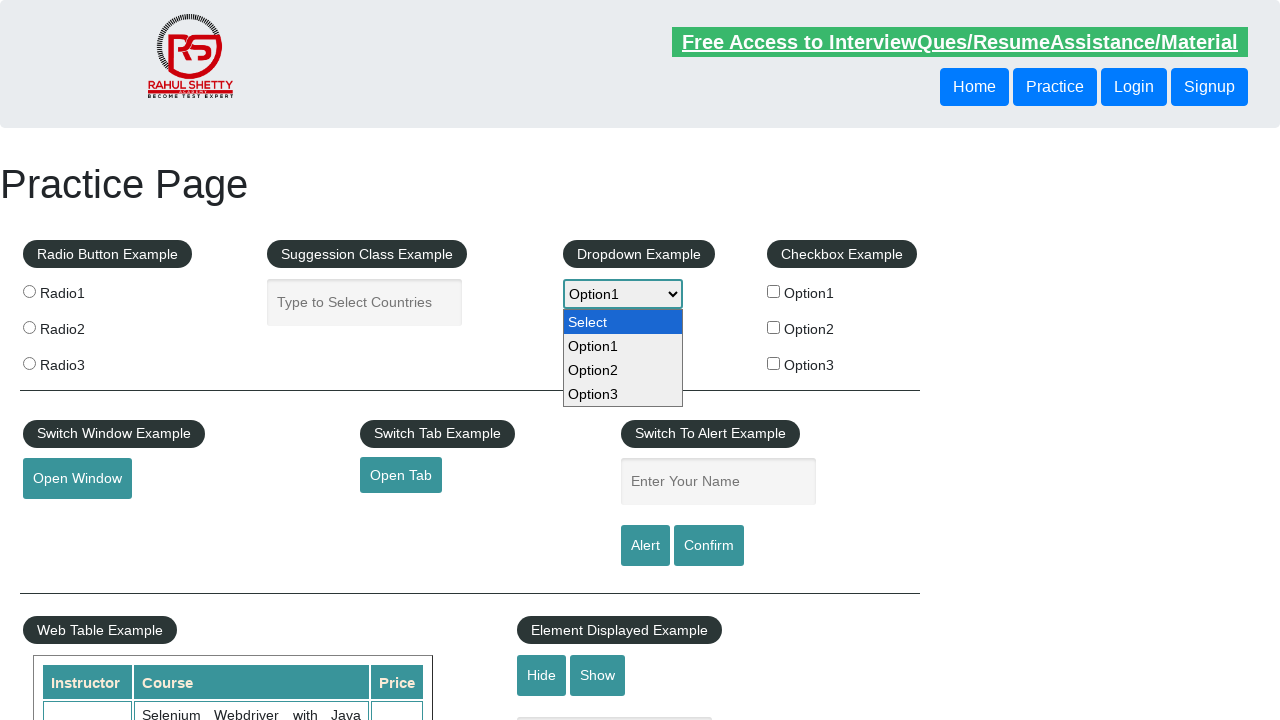

Verified that dropdown selection was successful
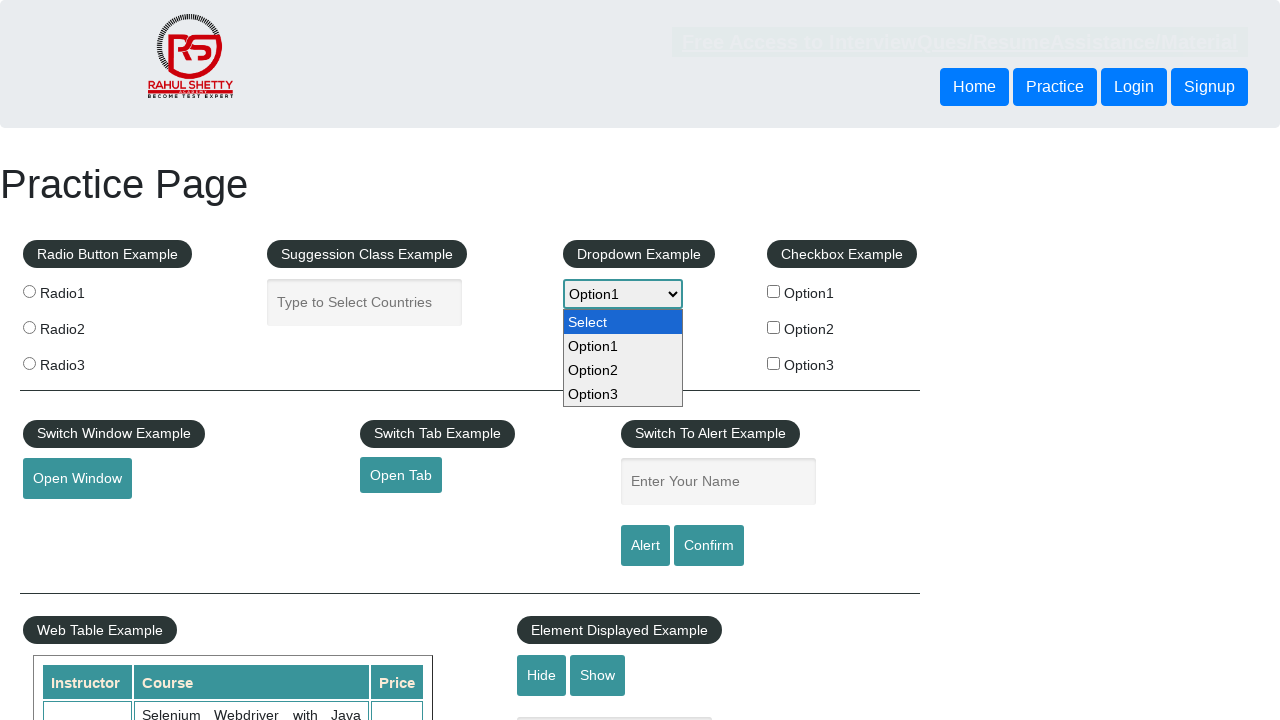

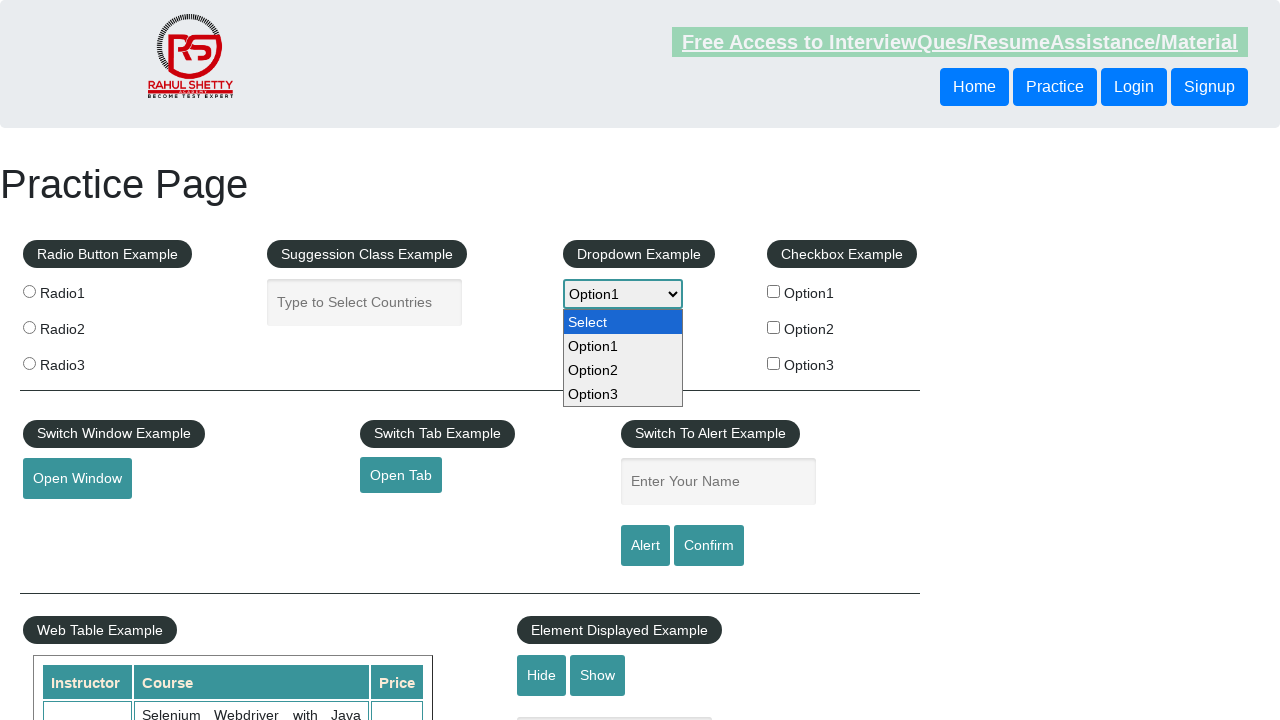